Tests that clicking the dynamic link opens a new tab with the expected URL.

Starting URL: https://demoqa.com/elements

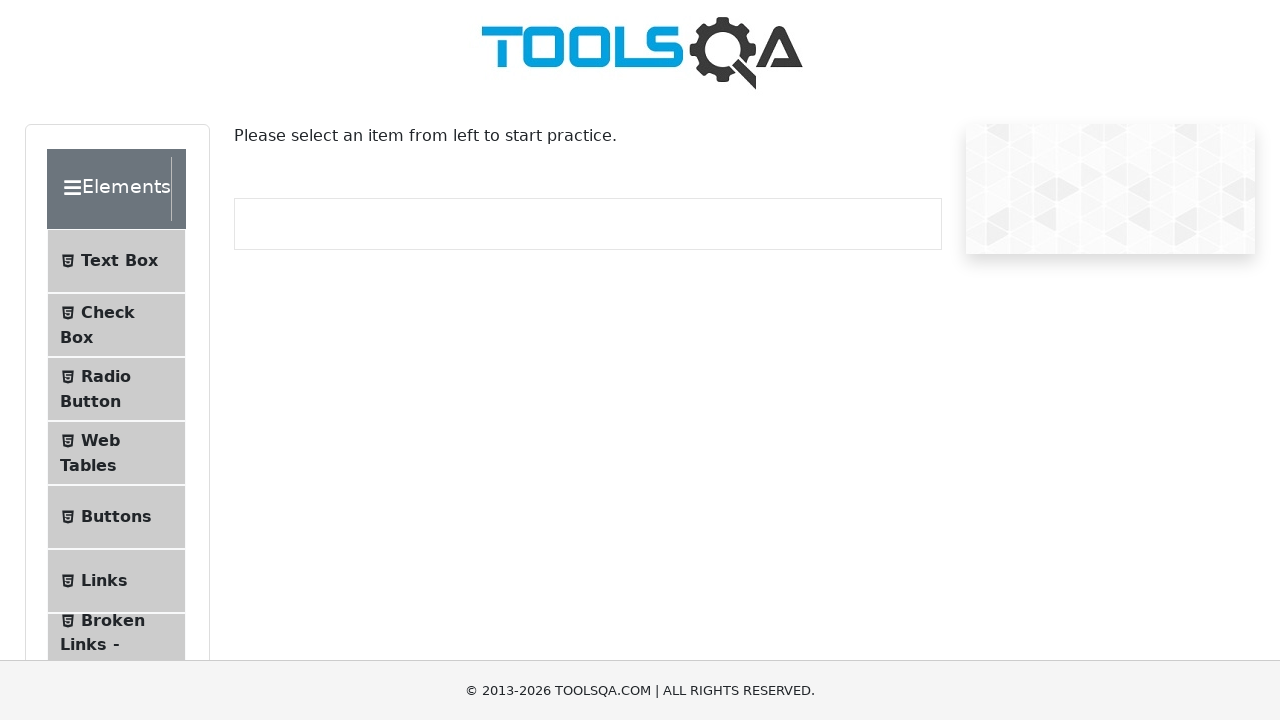

Clicked on Links menu item (item-5) at (116, 581) on #item-5:visible
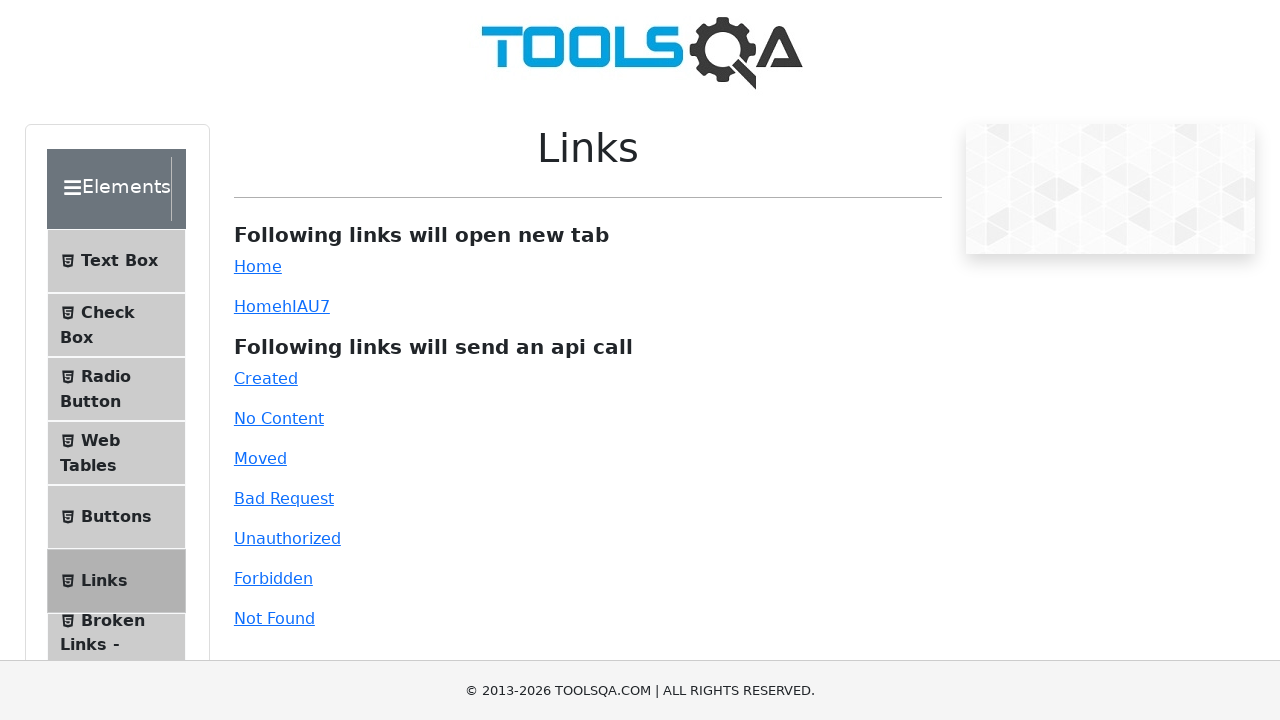

Clicked dynamic link, new tab opened at (258, 306) on #dynamicLink
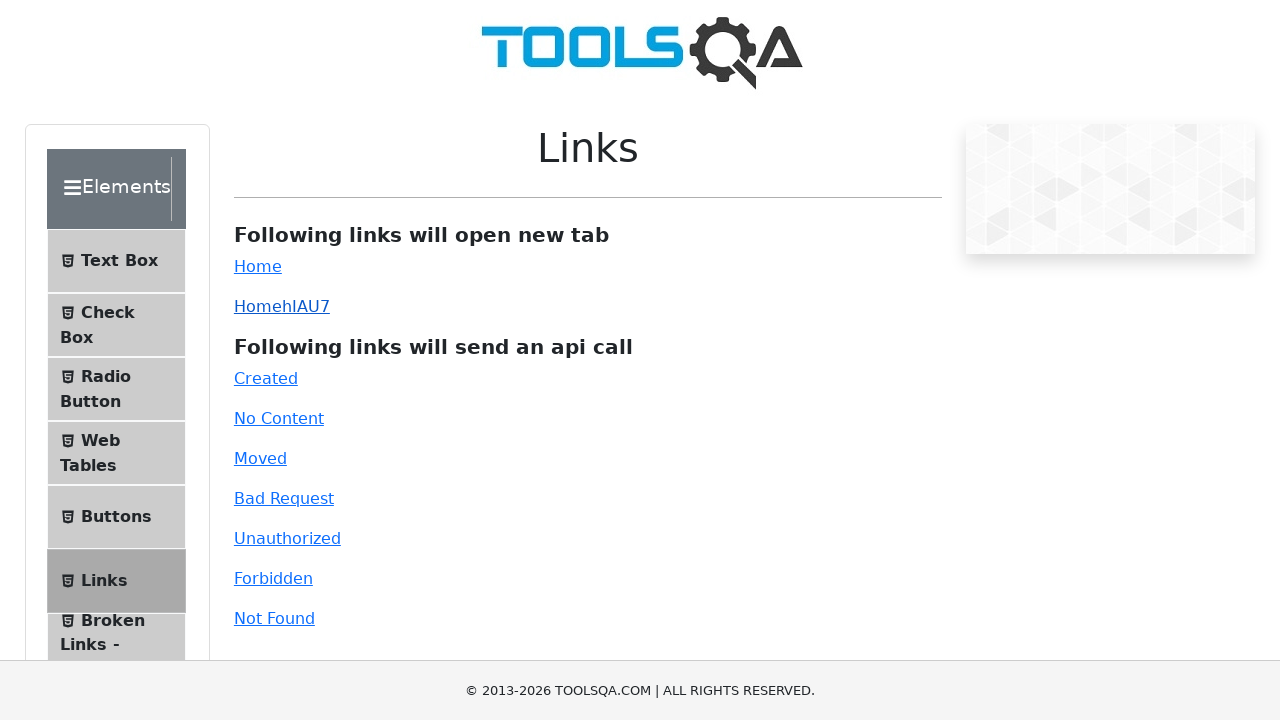

Retrieved new page object from context
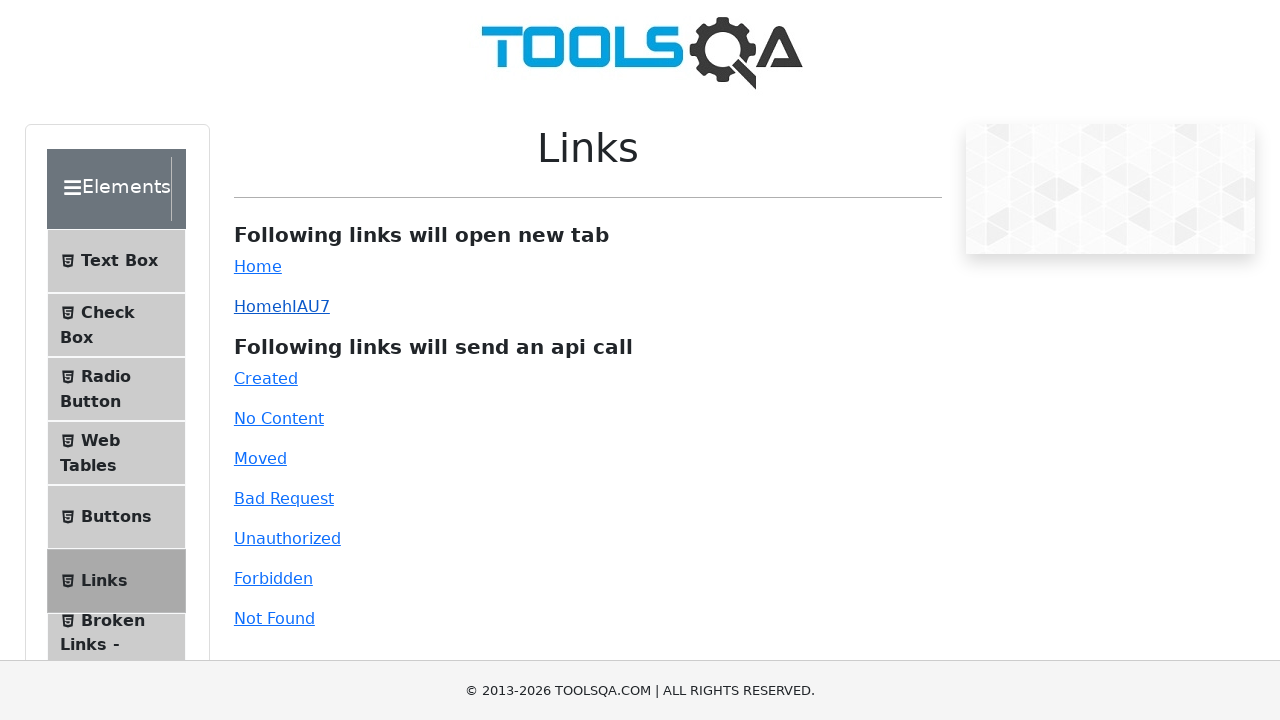

New page loaded successfully
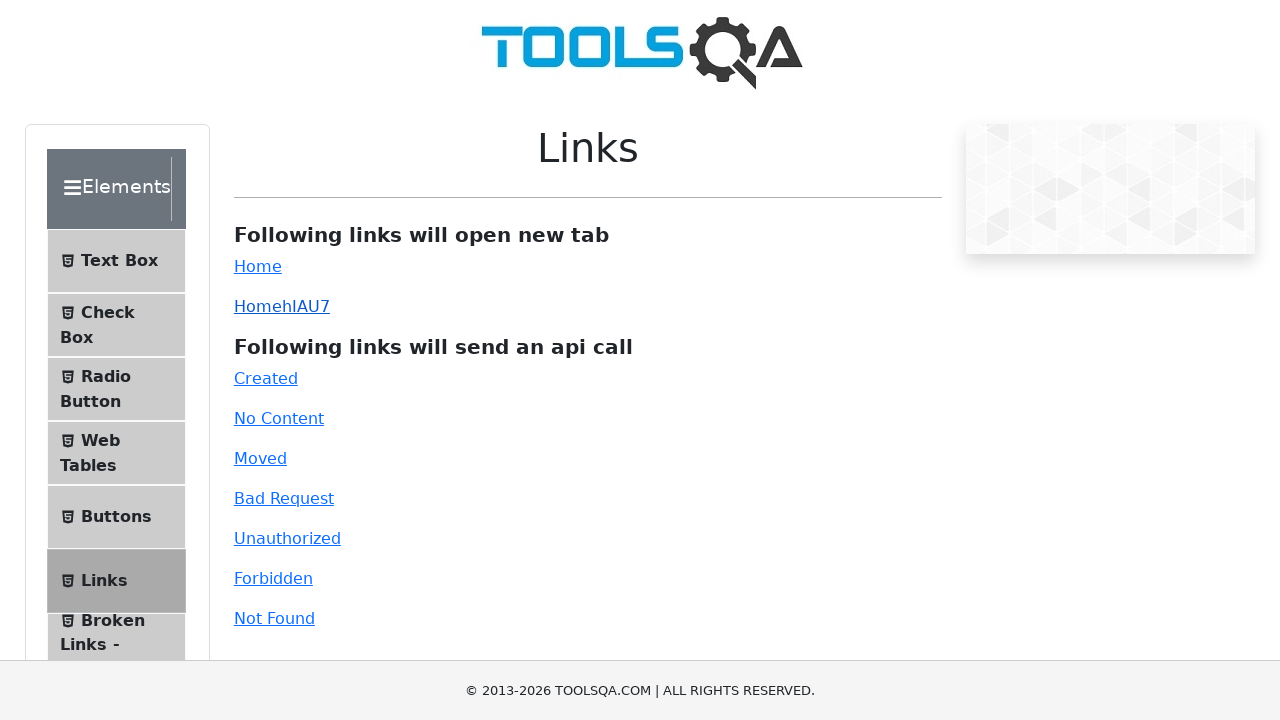

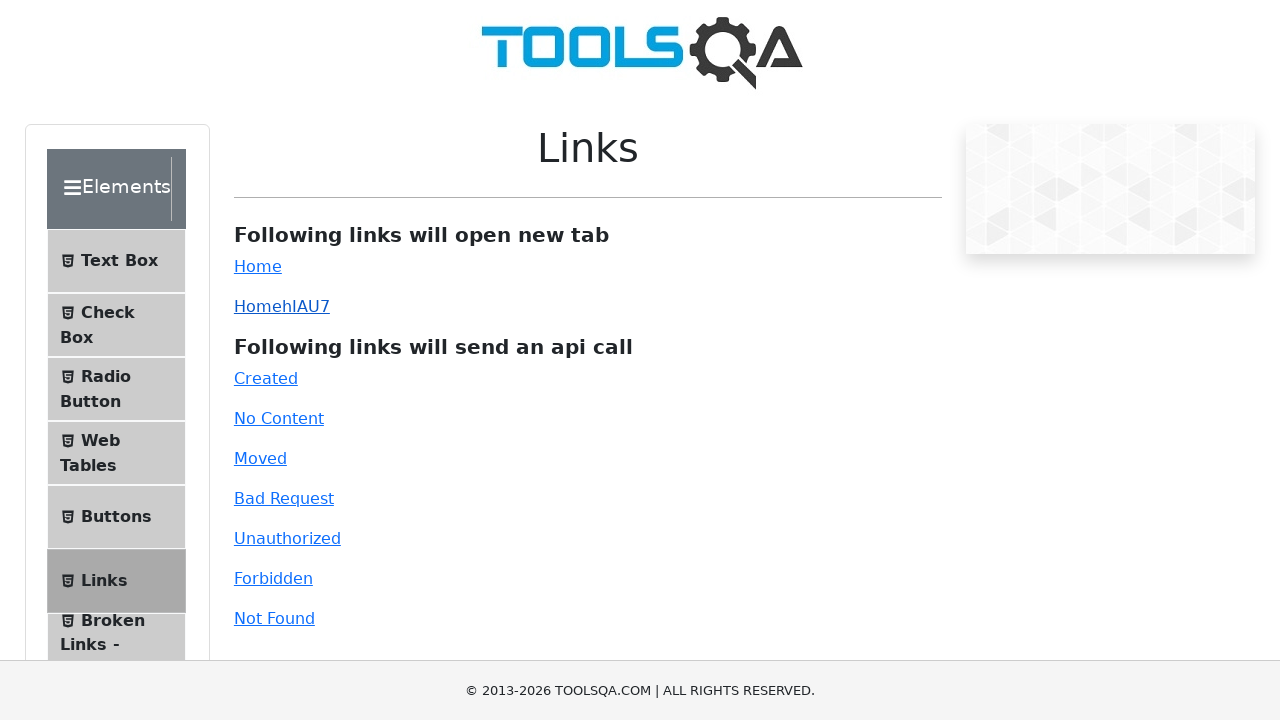